Tests that a floating menu remains visible while scrolling up and down the page

Starting URL: http://the-internet.herokuapp.com/floating_menu

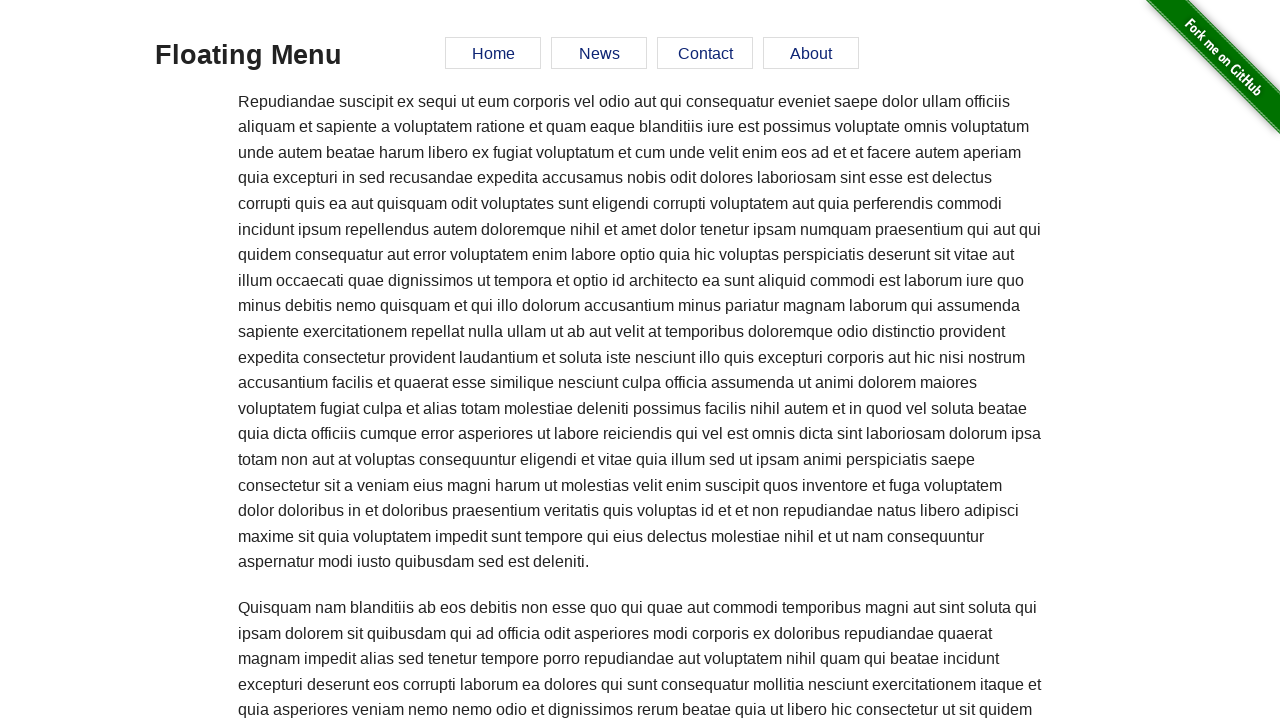

Waited for floating menu to be visible
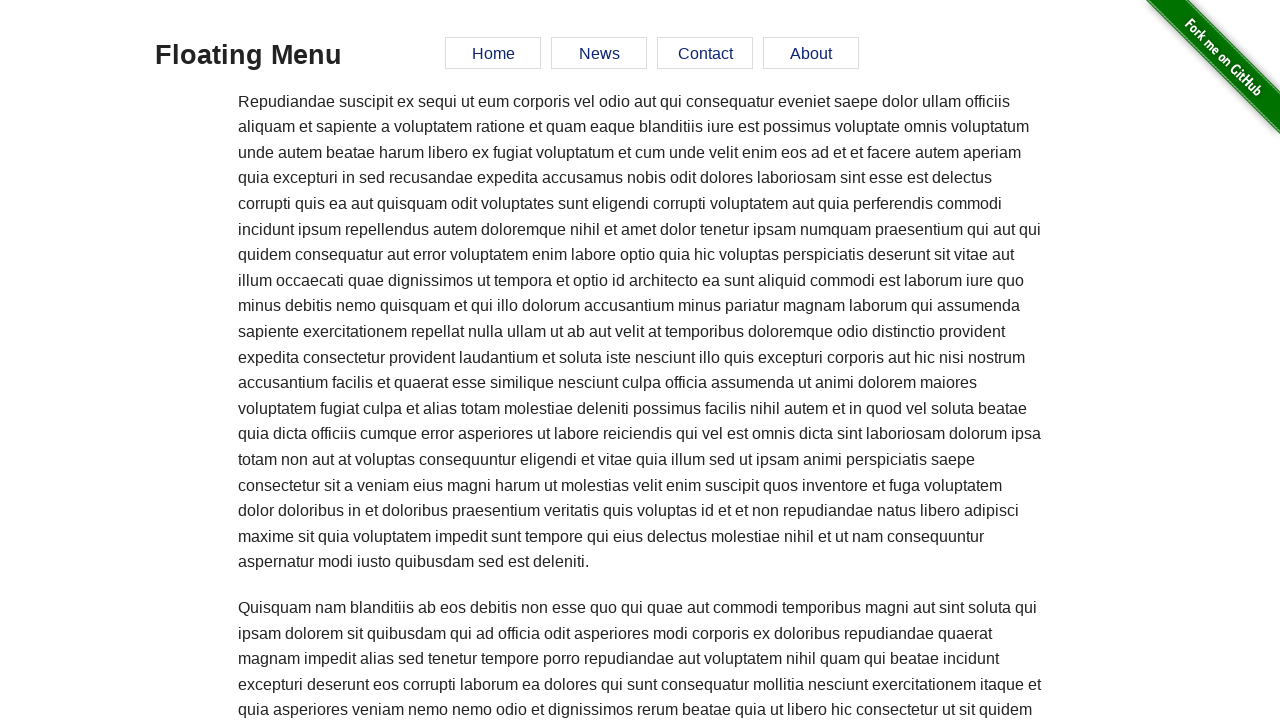

Scrolled down the page by 2000 pixels
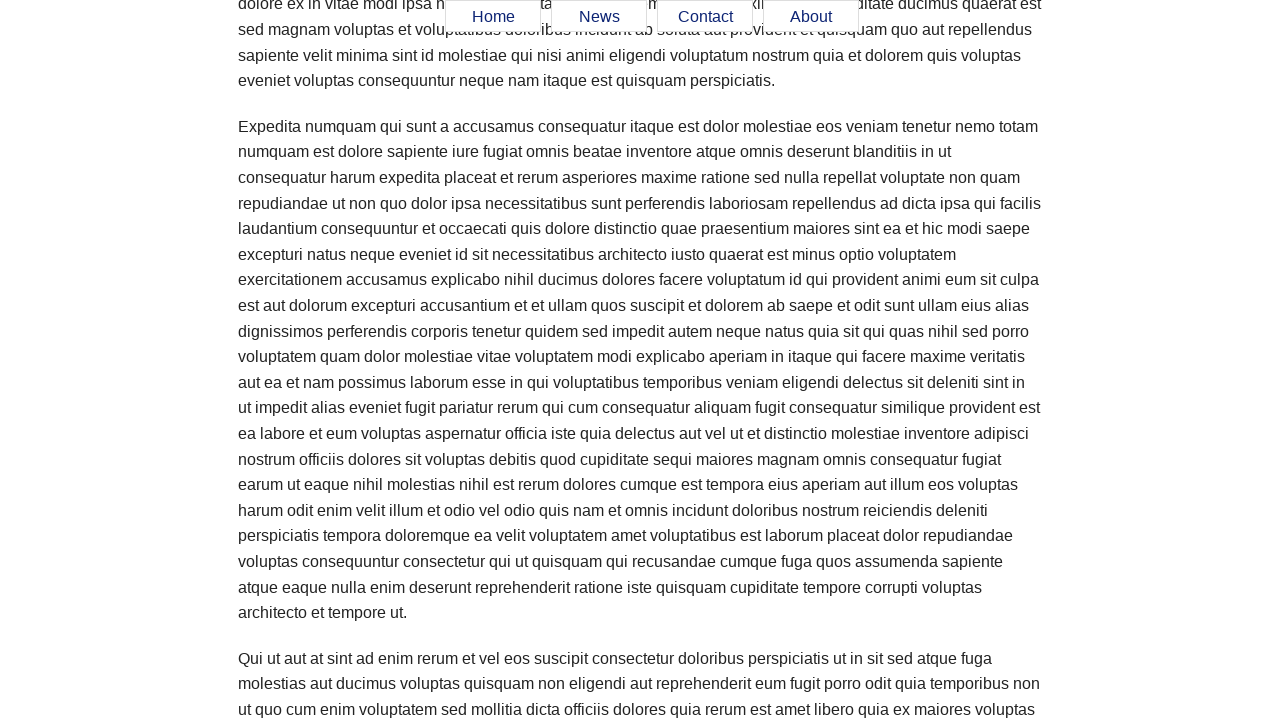

Verified floating menu is still visible after scrolling down
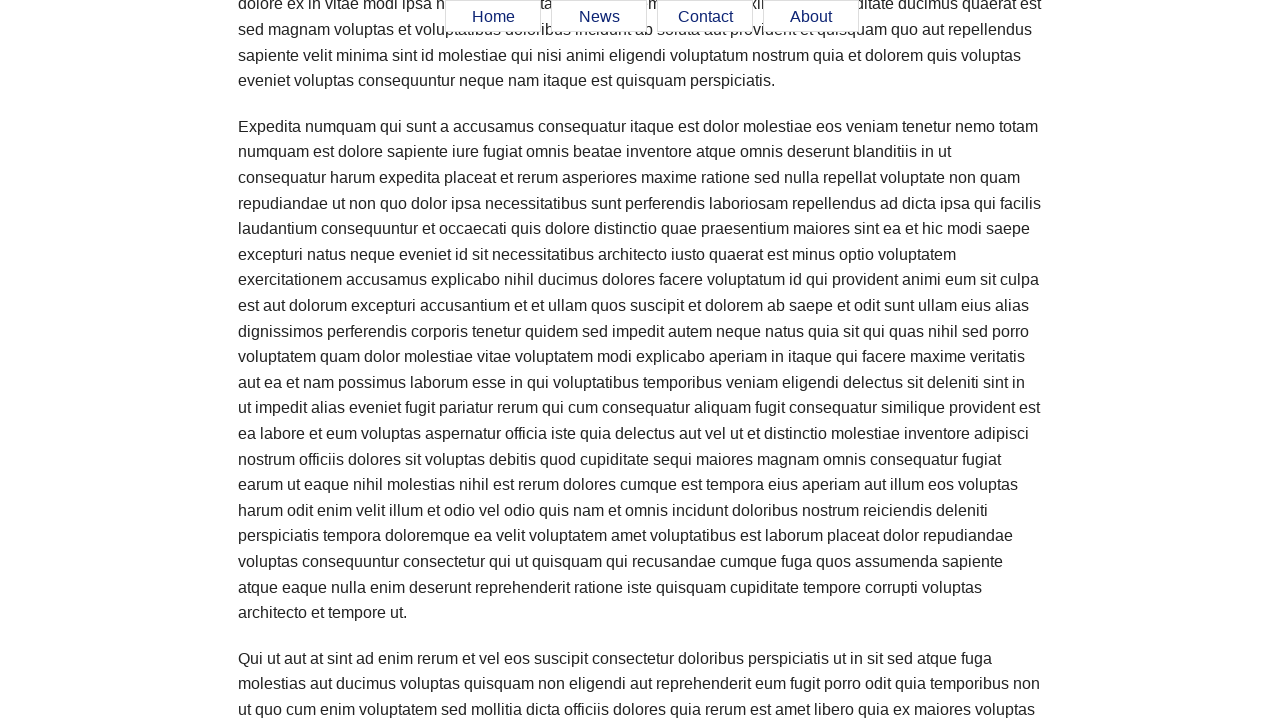

Scrolled up the page by 1000 pixels
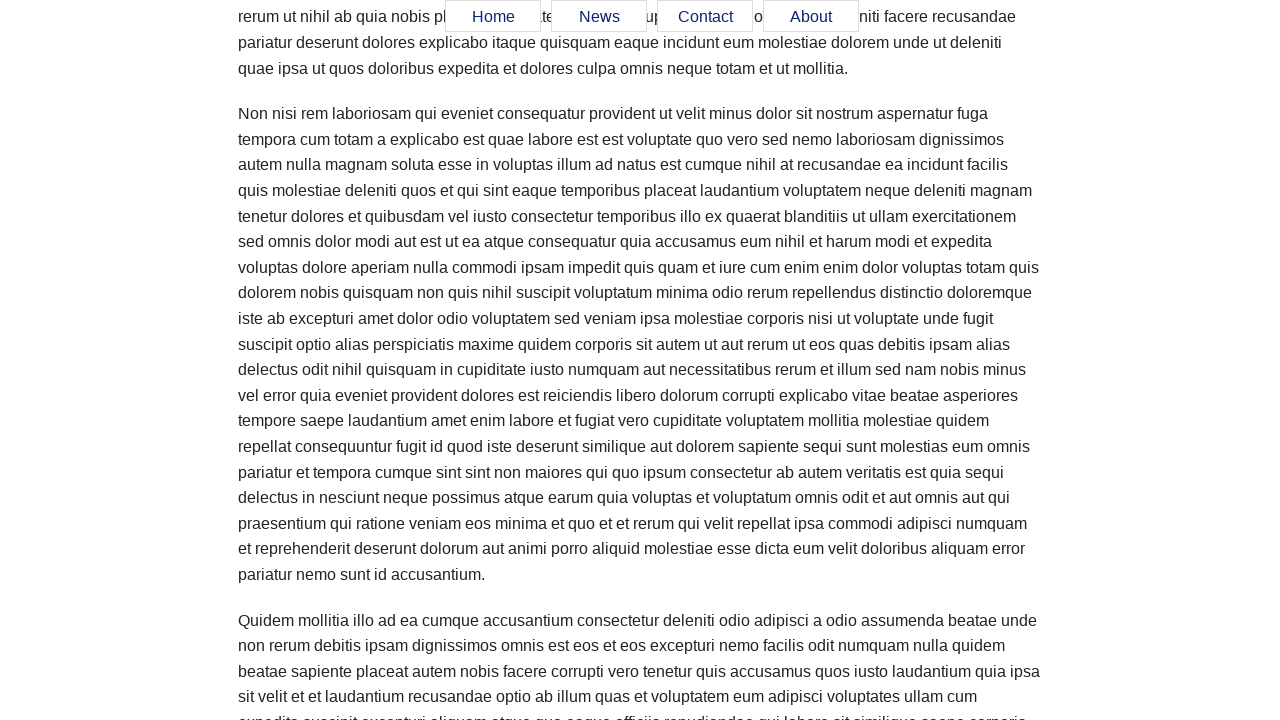

Verified floating menu is still visible after partial scroll up
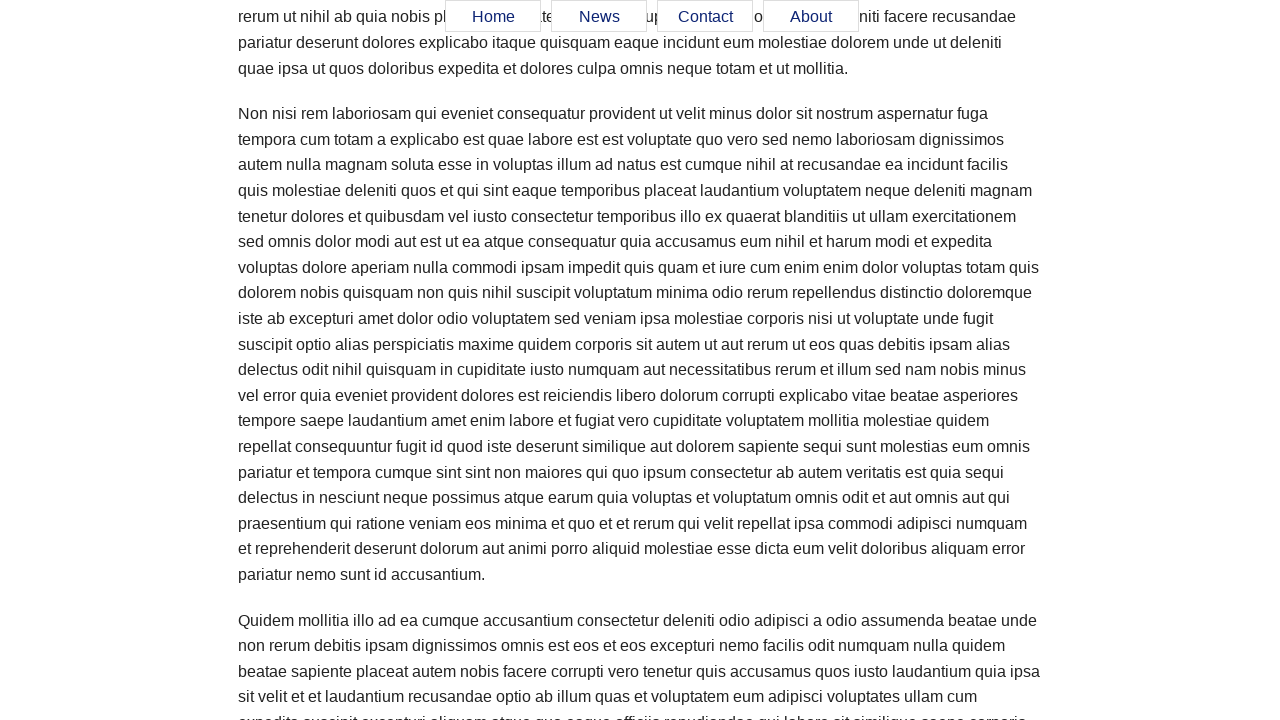

Scrolled up the page by another 1000 pixels
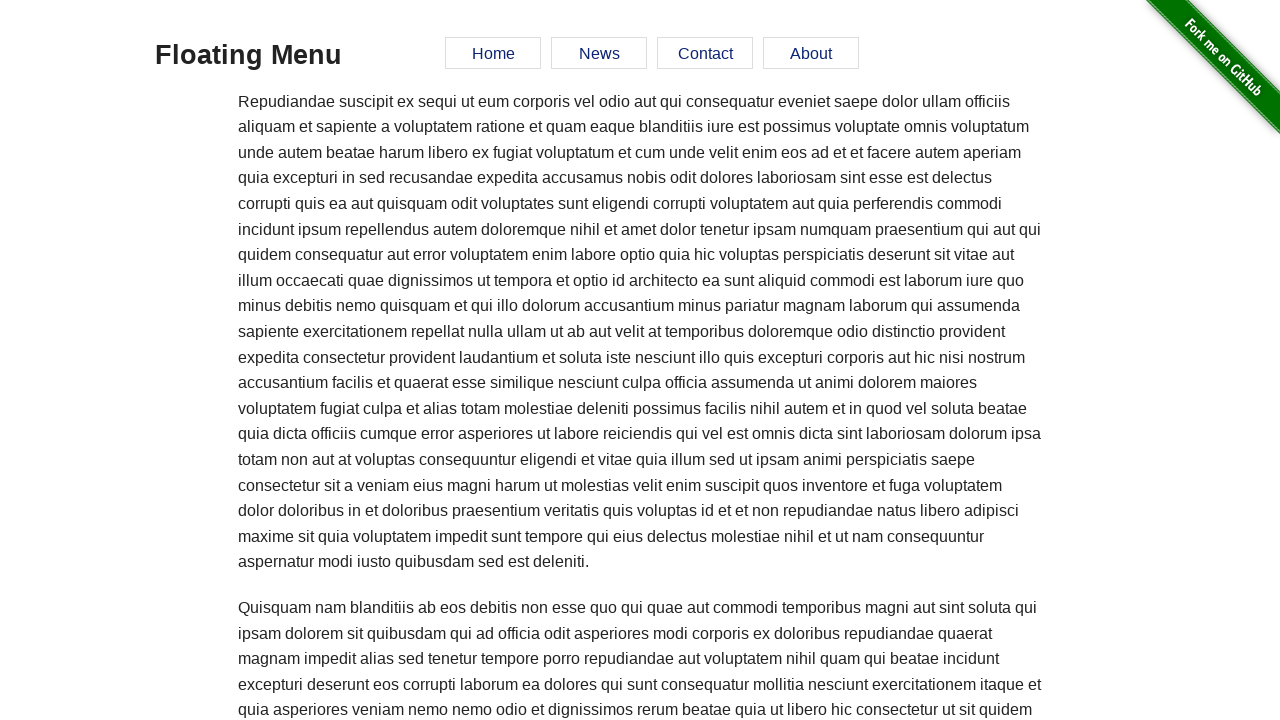

Verified floating menu is still visible after scrolling to top
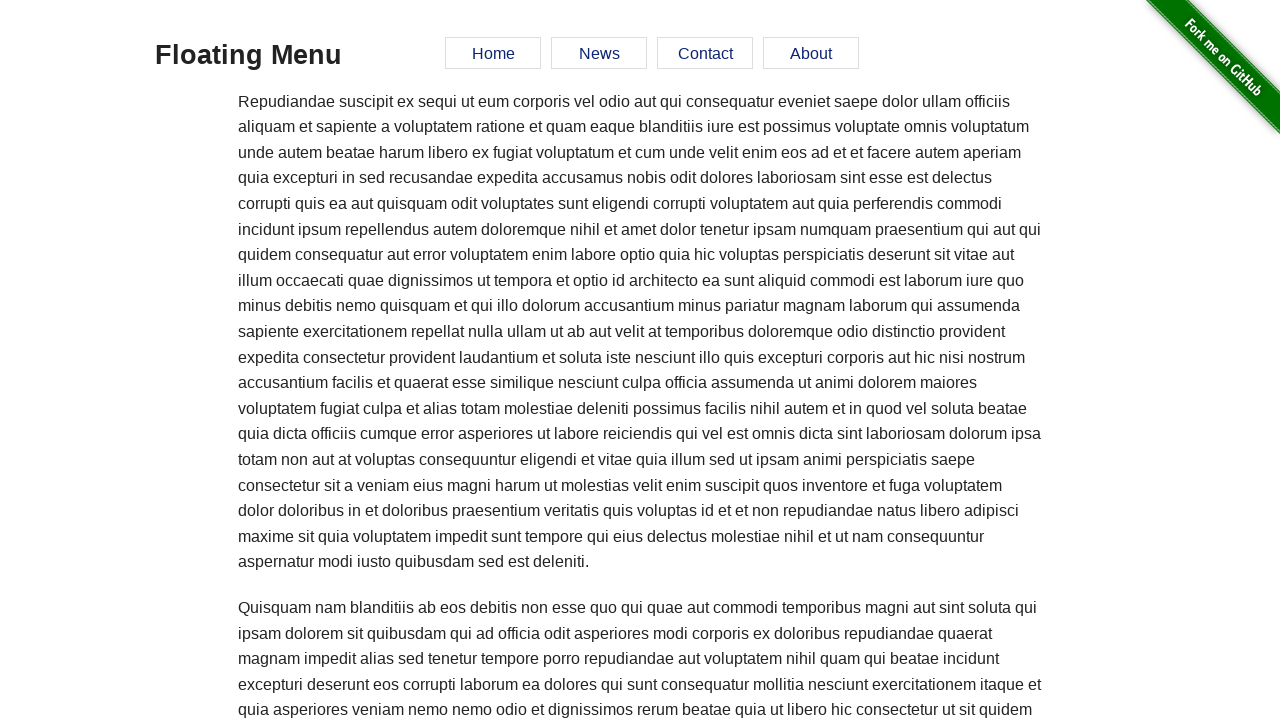

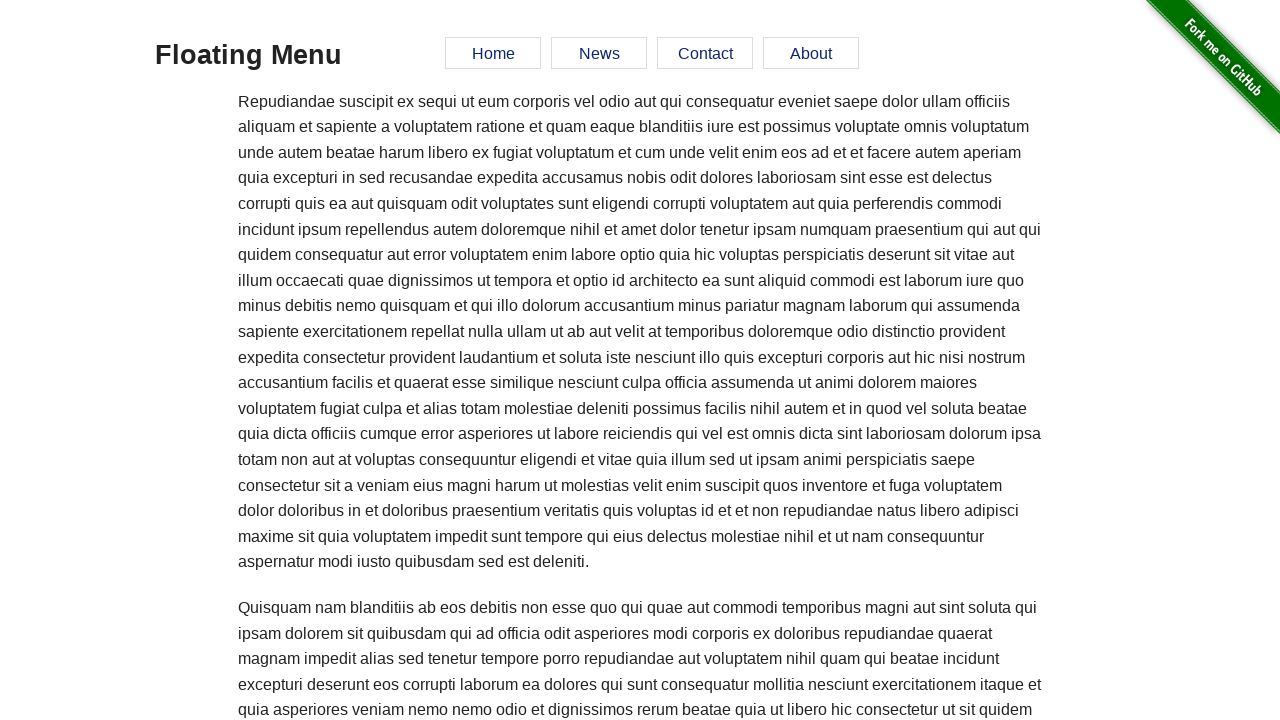